Tests link navigation by opening multiple links from a footer column in new tabs and switching between the opened windows to verify page titles

Starting URL: https://rahulshettyacademy.com/AutomationPractice/

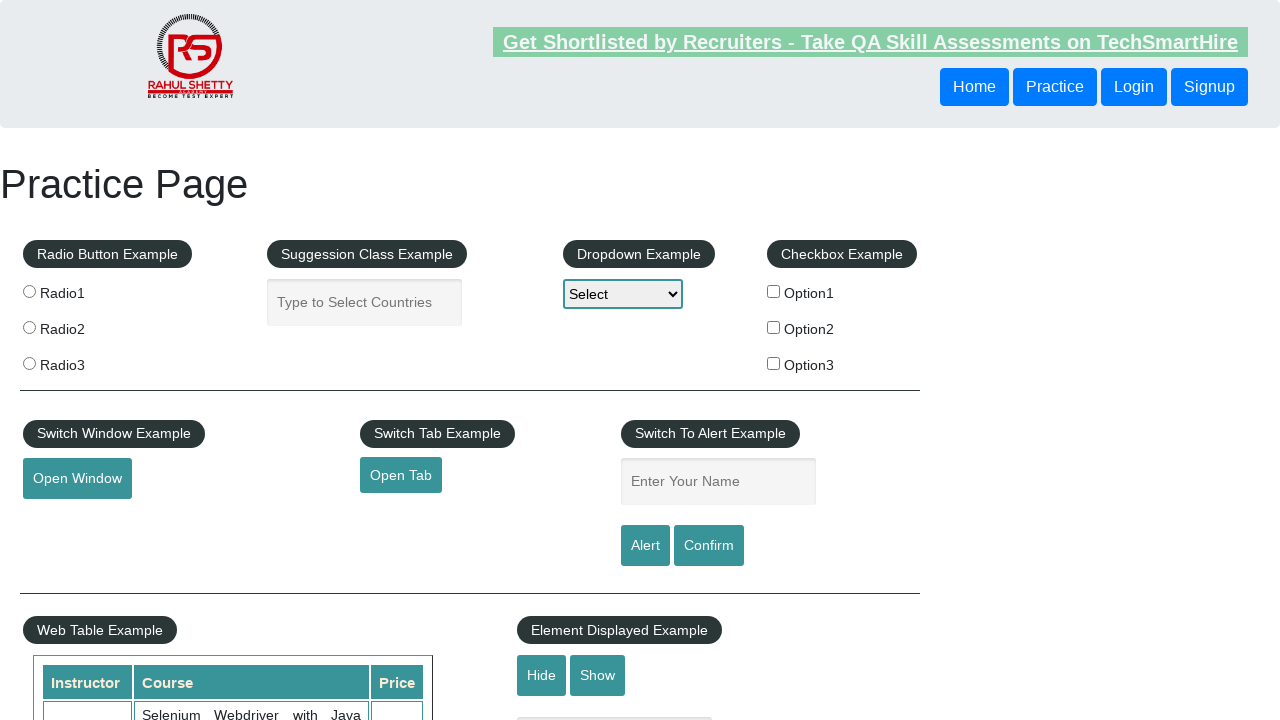

Footer section loaded - waited for #gf-BIG selector
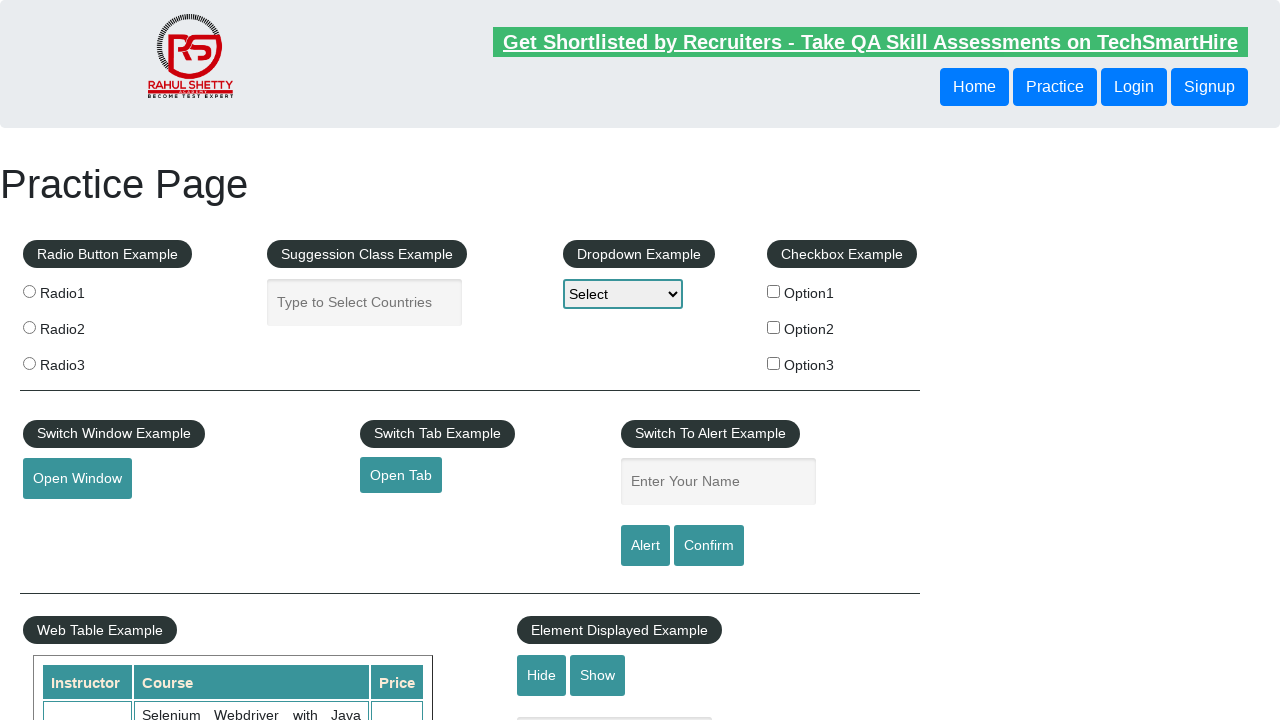

Located all links in first footer column
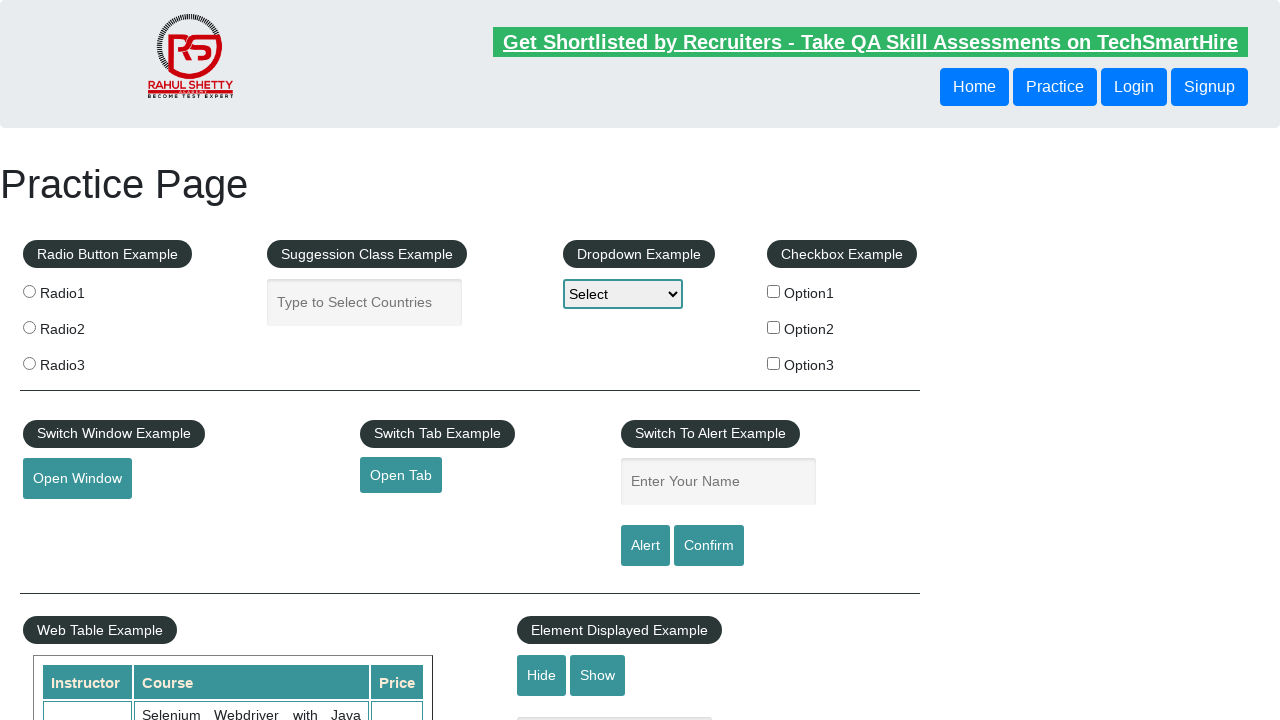

Found 5 links in footer column
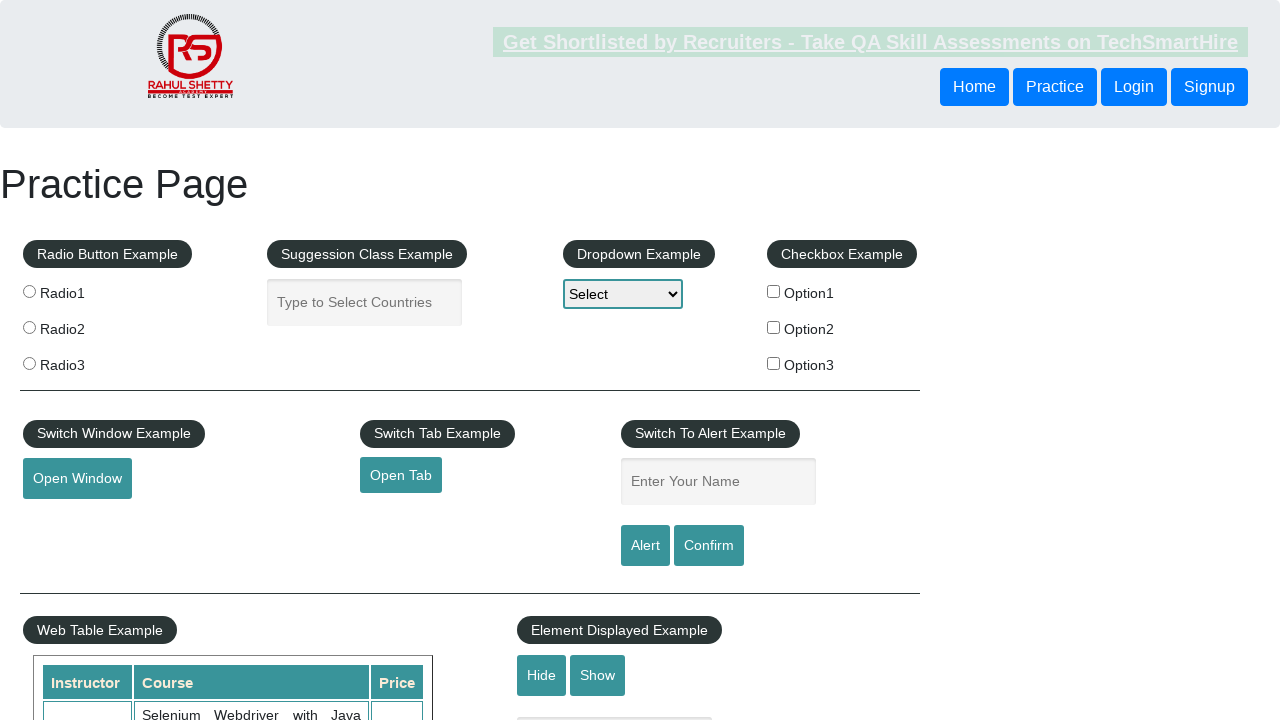

Opened link 1 from footer column in new tab using Ctrl+Click at (68, 520) on xpath=//tbody/tr/td[1]/ul//a >> nth=1
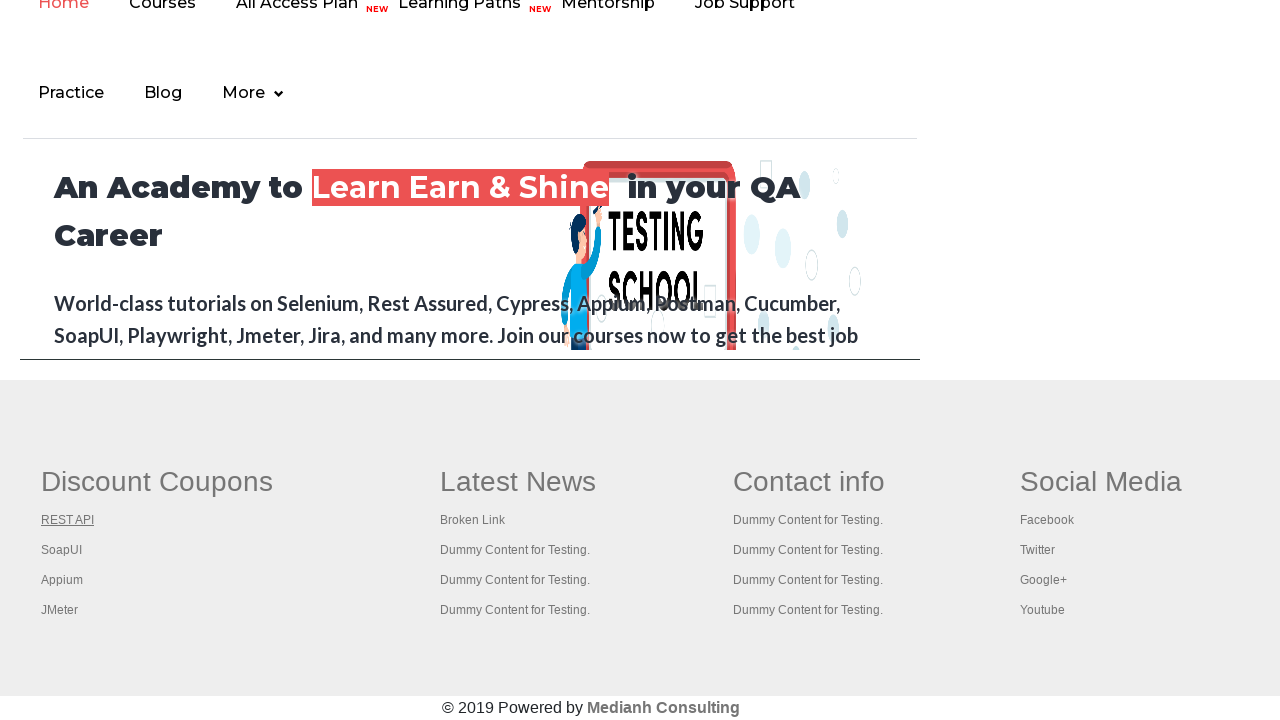

New tab opened for link 1
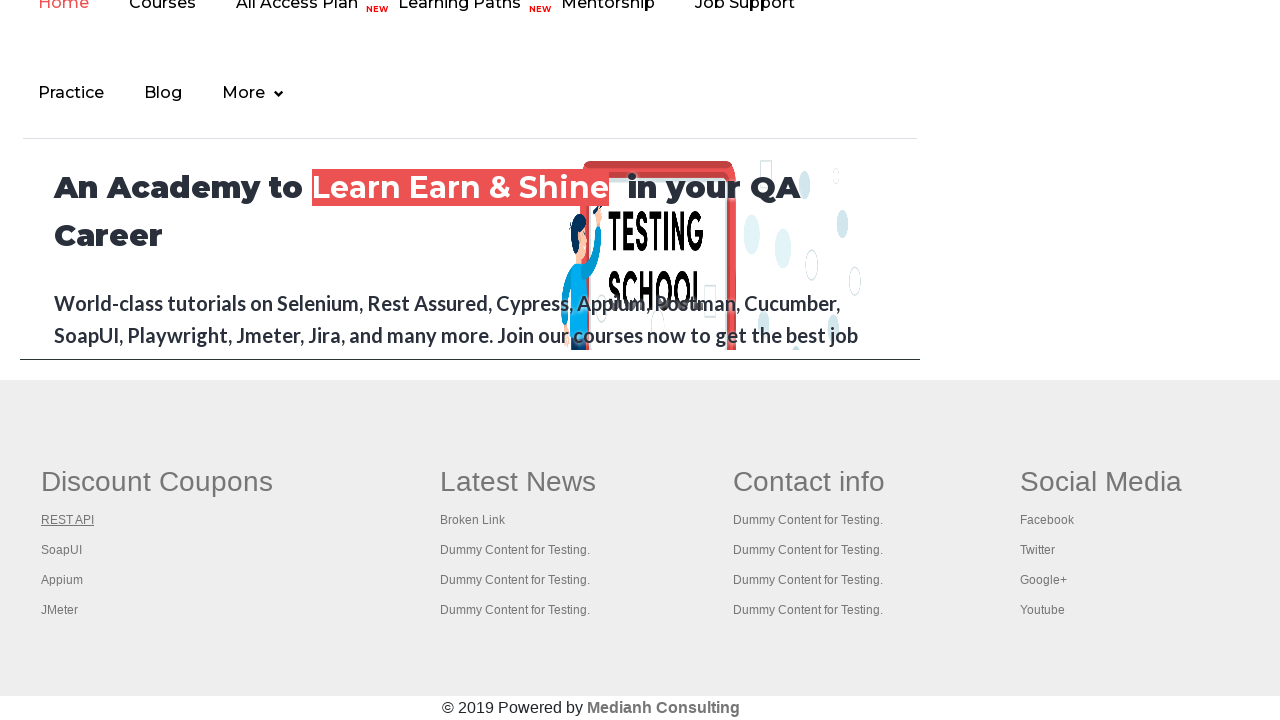

New tab for link 1 finished loading
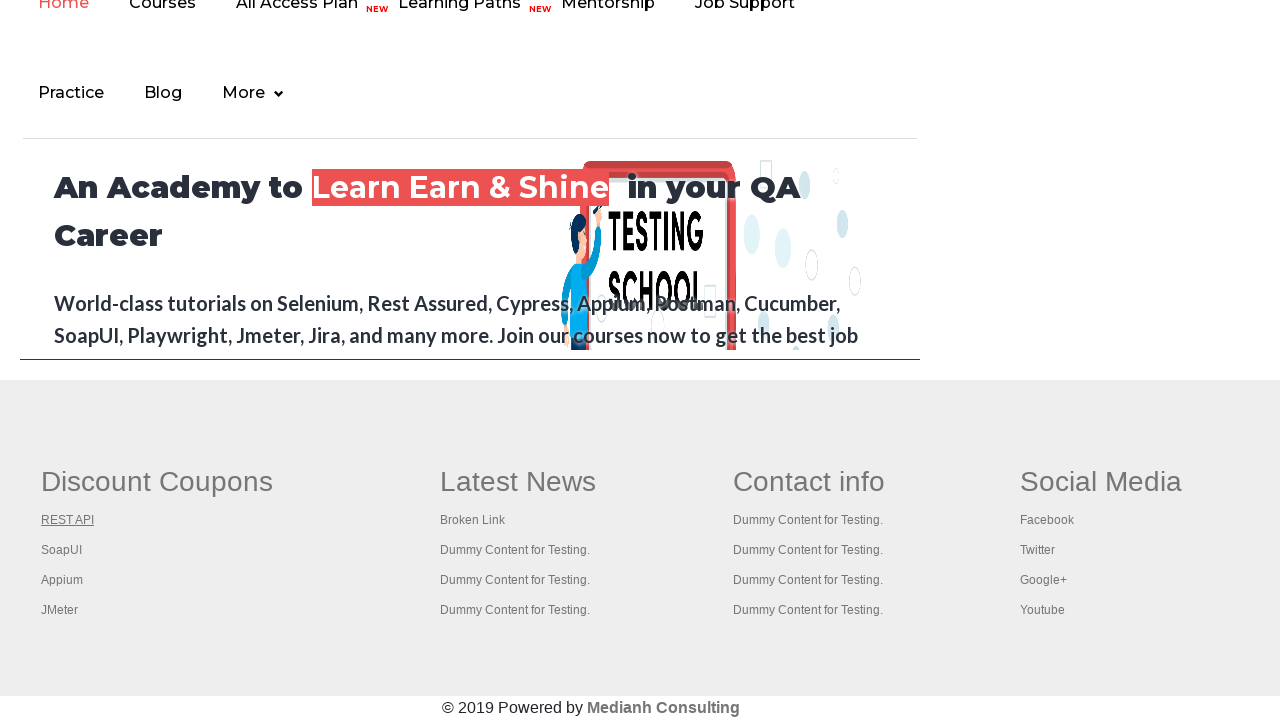

Opened link 2 from footer column in new tab using Ctrl+Click at (62, 550) on xpath=//tbody/tr/td[1]/ul//a >> nth=2
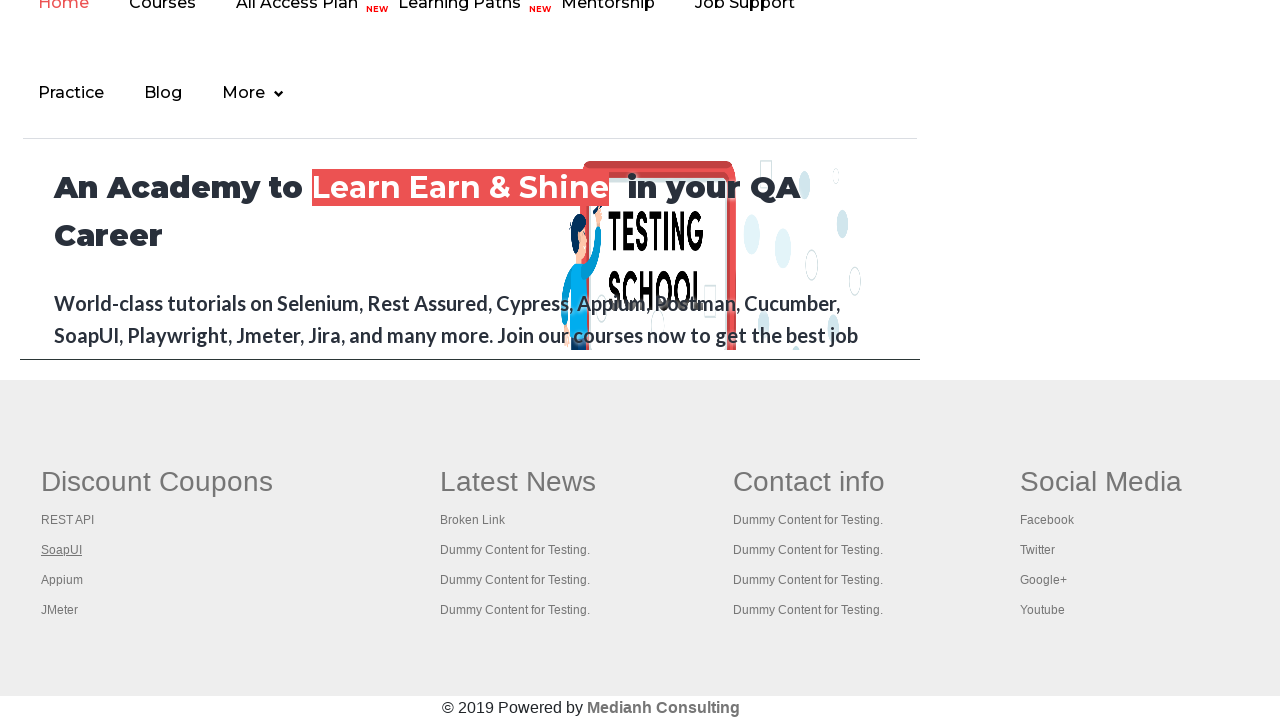

New tab opened for link 2
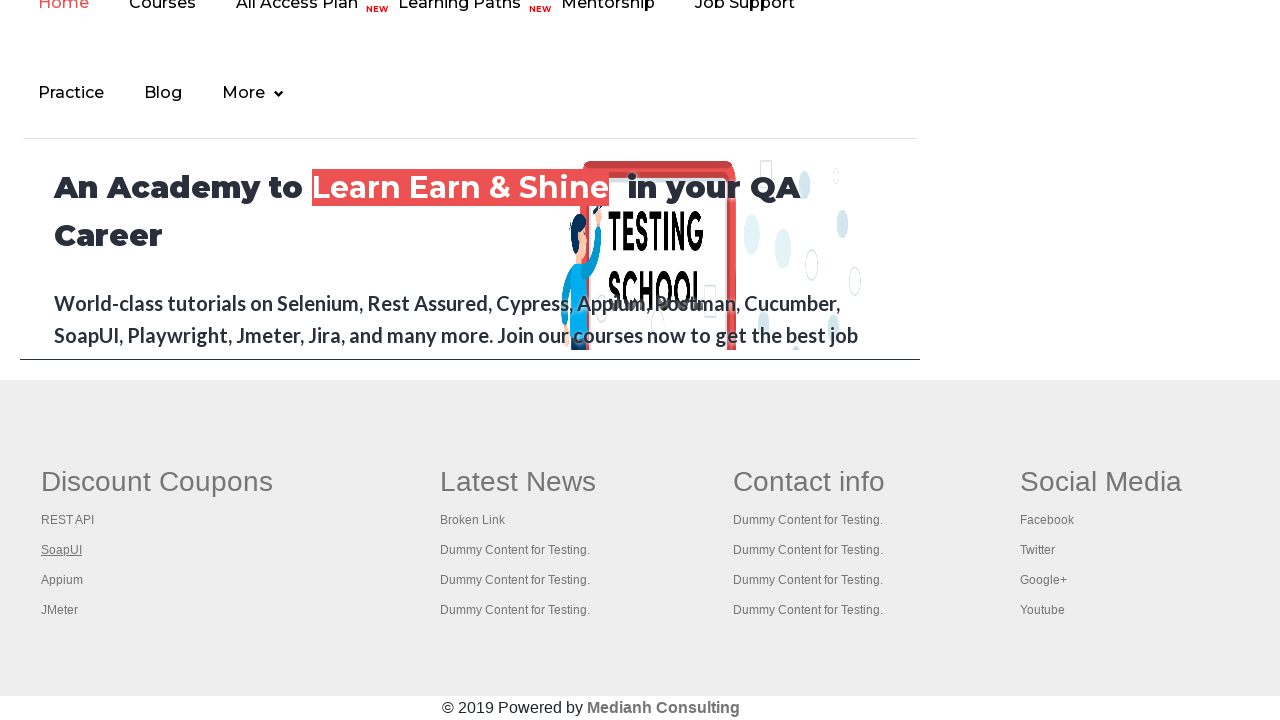

New tab for link 2 finished loading
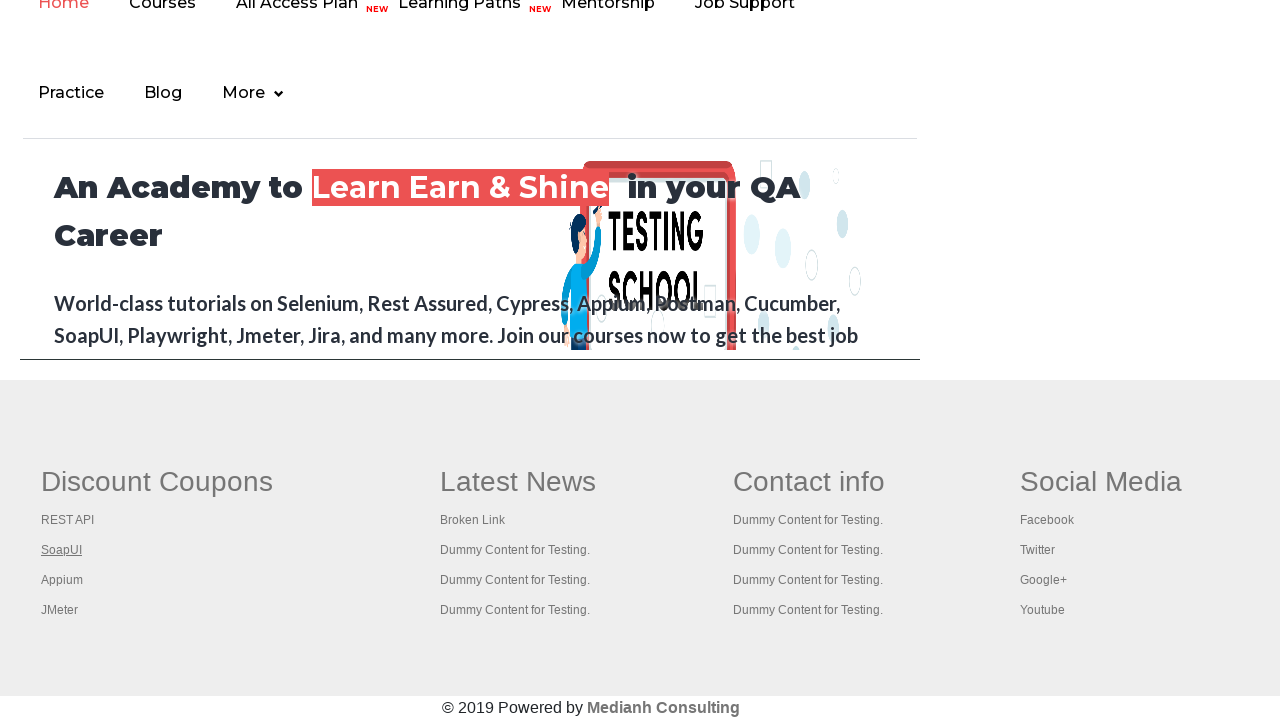

Opened link 3 from footer column in new tab using Ctrl+Click at (62, 580) on xpath=//tbody/tr/td[1]/ul//a >> nth=3
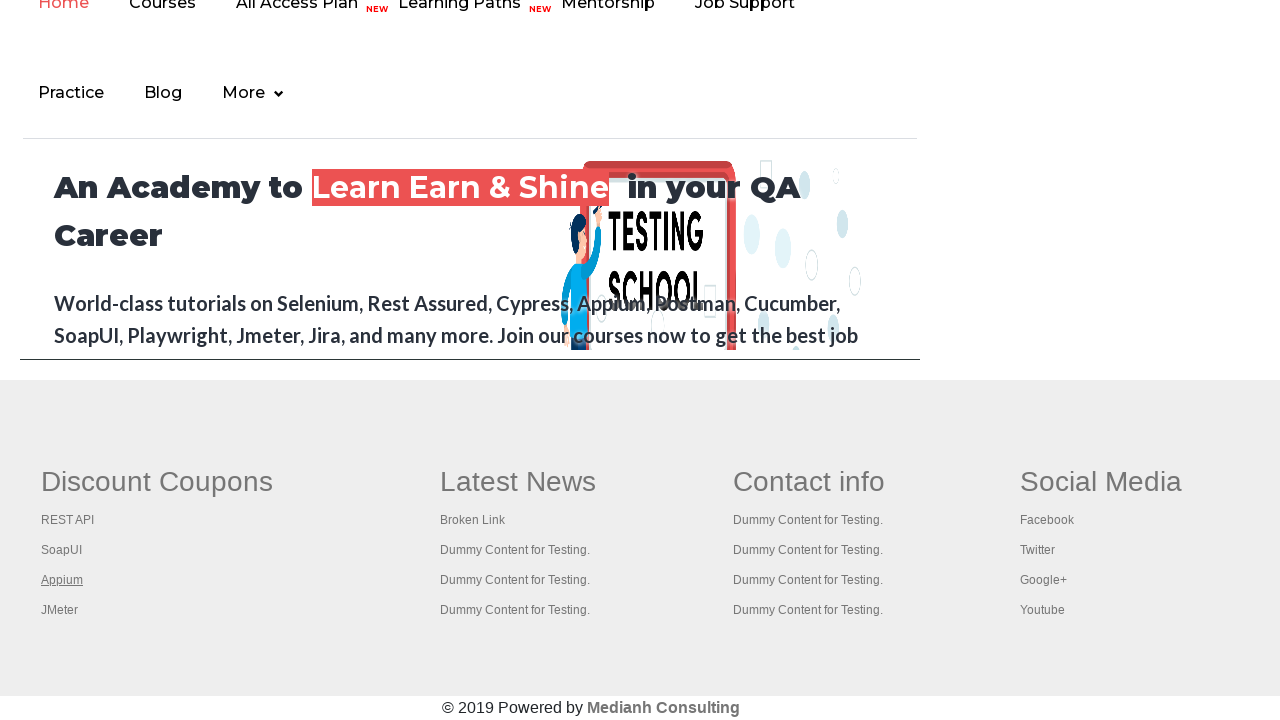

New tab opened for link 3
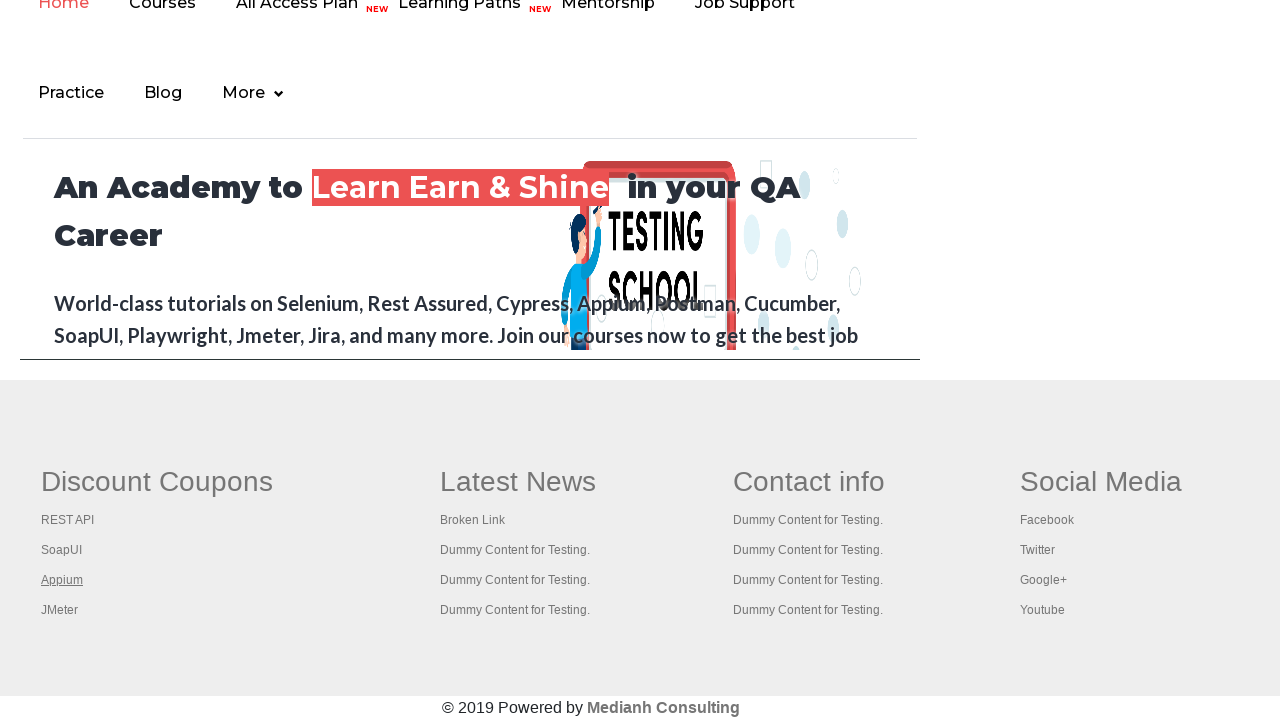

New tab for link 3 finished loading
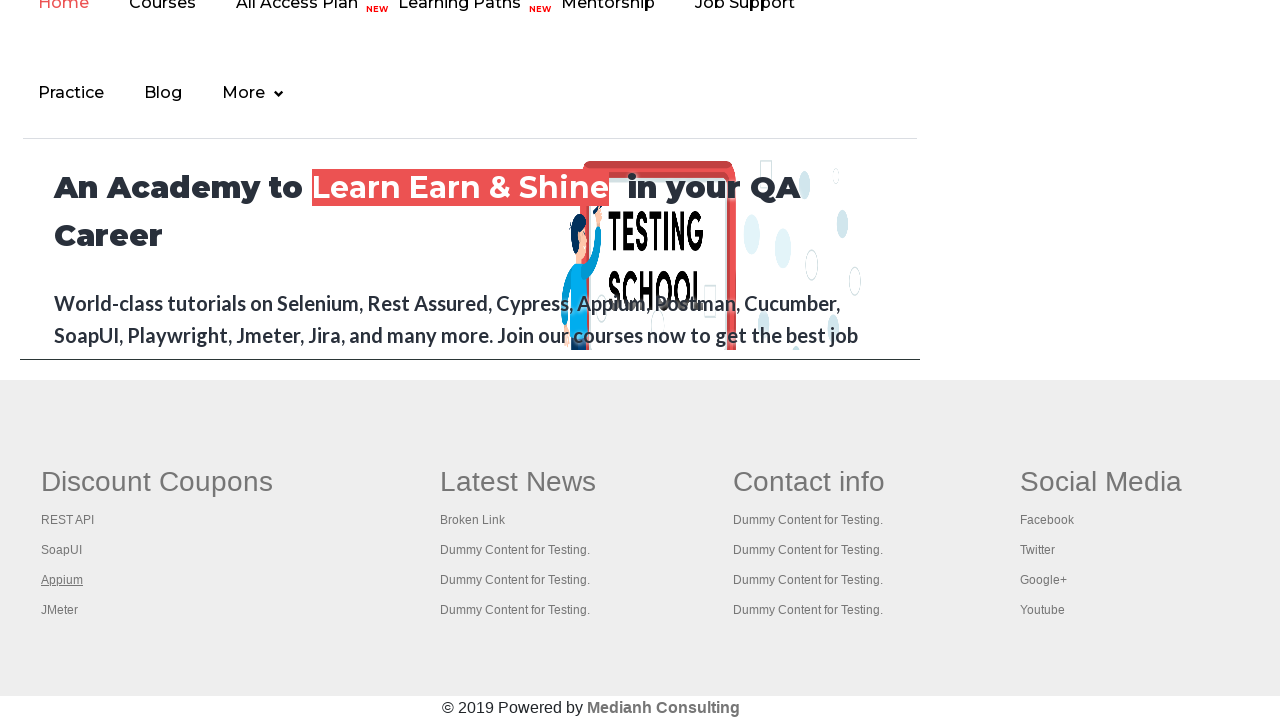

Opened link 4 from footer column in new tab using Ctrl+Click at (60, 610) on xpath=//tbody/tr/td[1]/ul//a >> nth=4
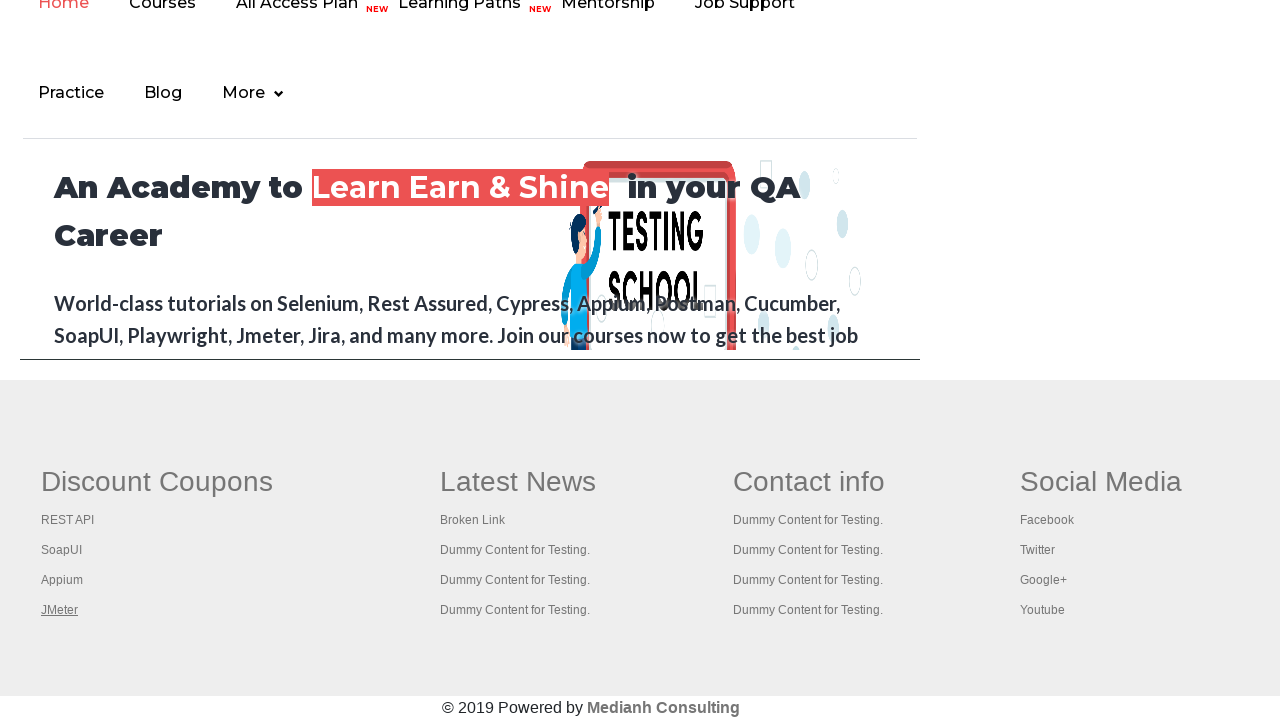

New tab opened for link 4
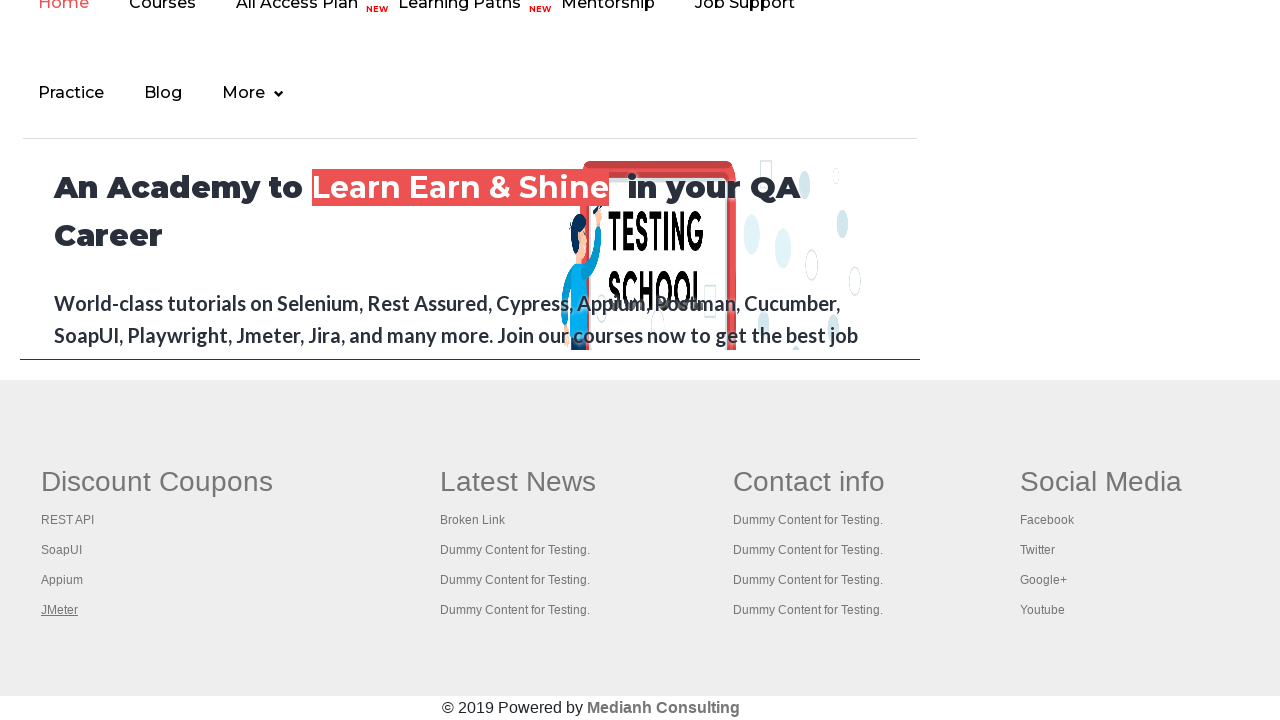

New tab for link 4 finished loading
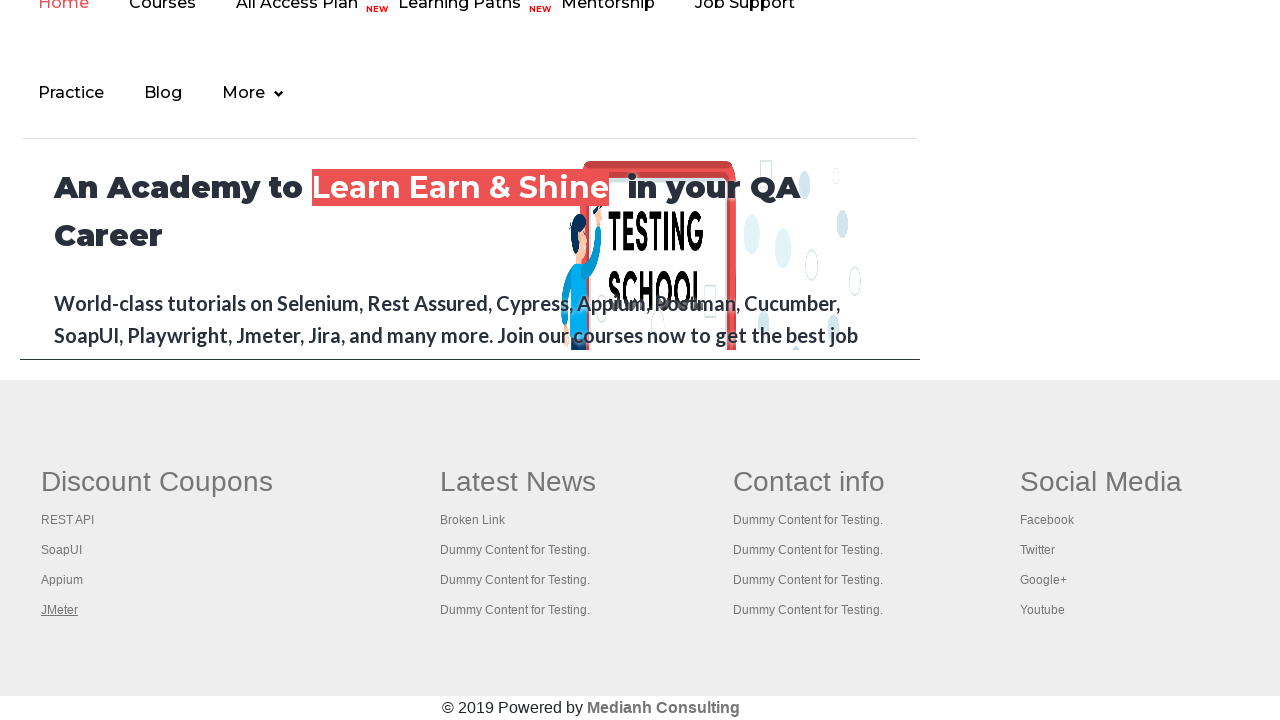

Switched to page and brought it to front
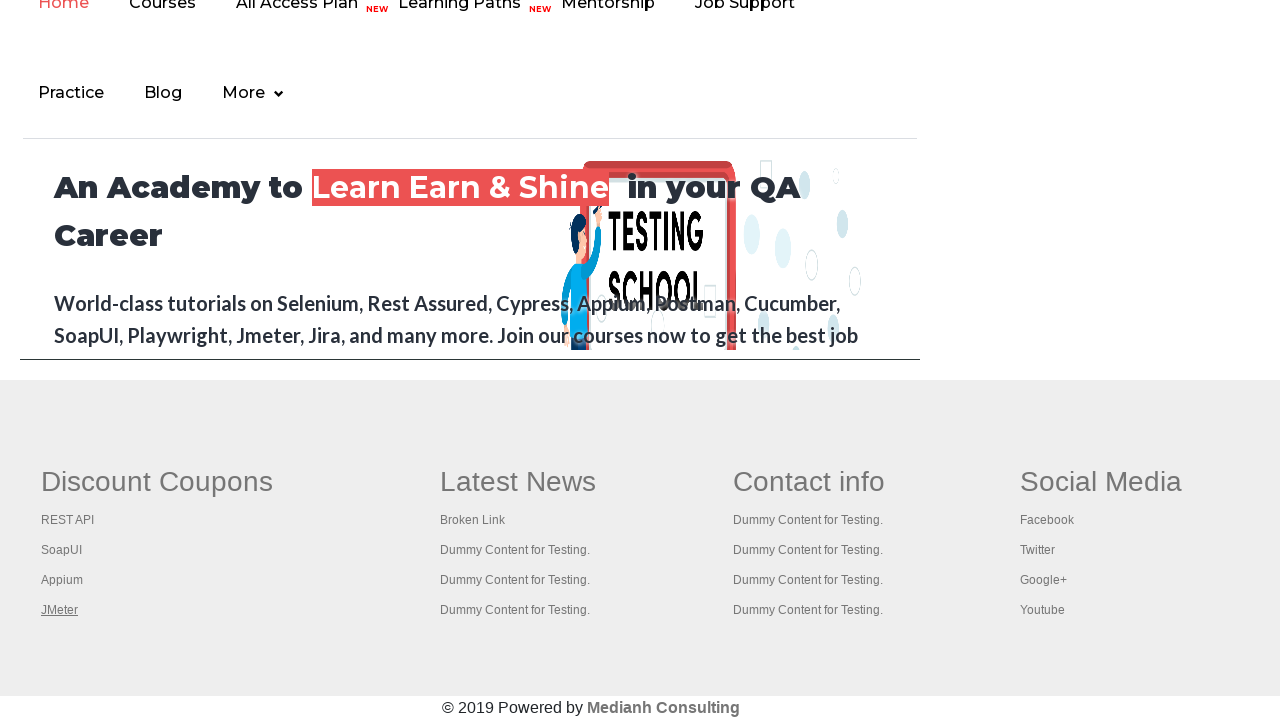

Page loaded - verified DOM content loaded (title: Practice Page)
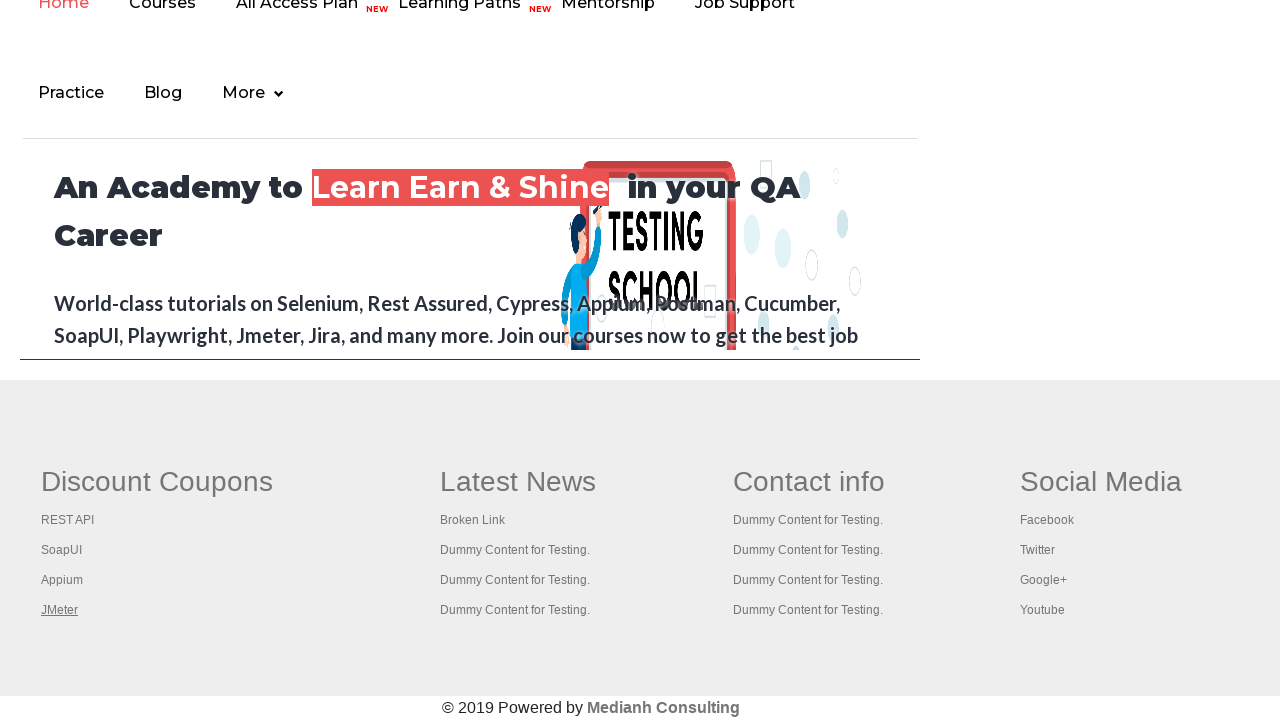

Switched to page and brought it to front
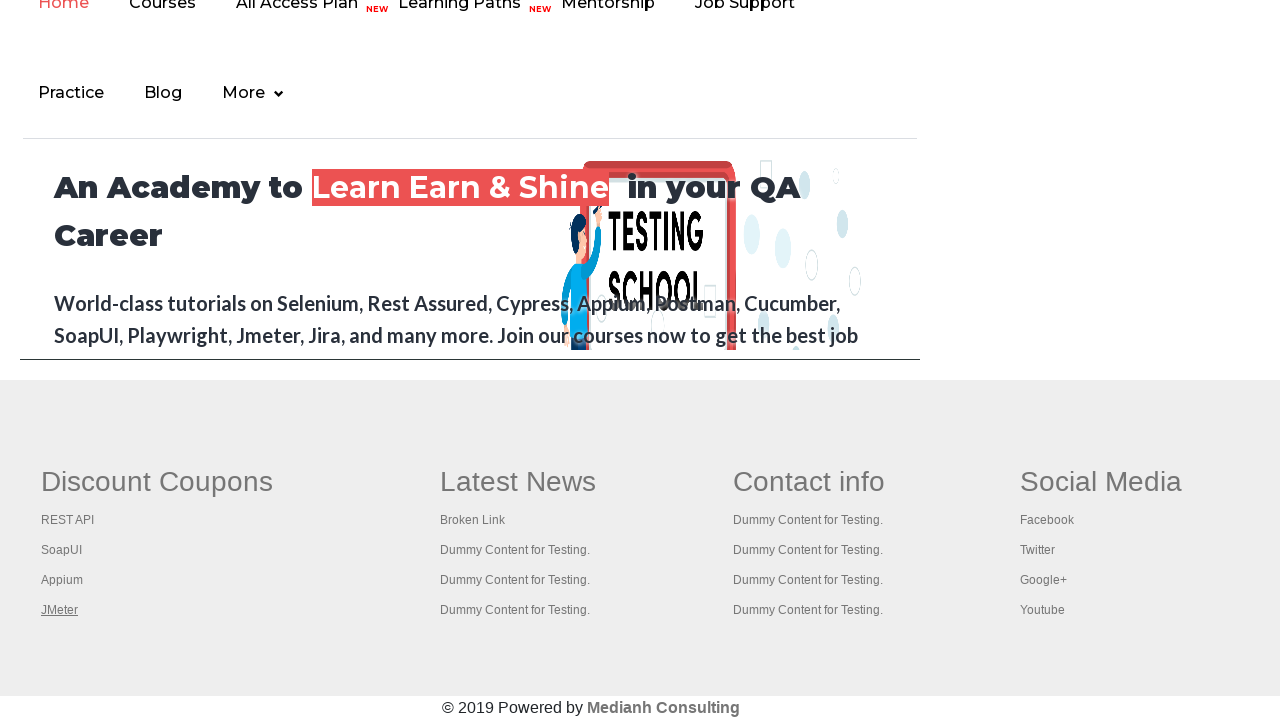

Page loaded - verified DOM content loaded (title: REST API Tutorial)
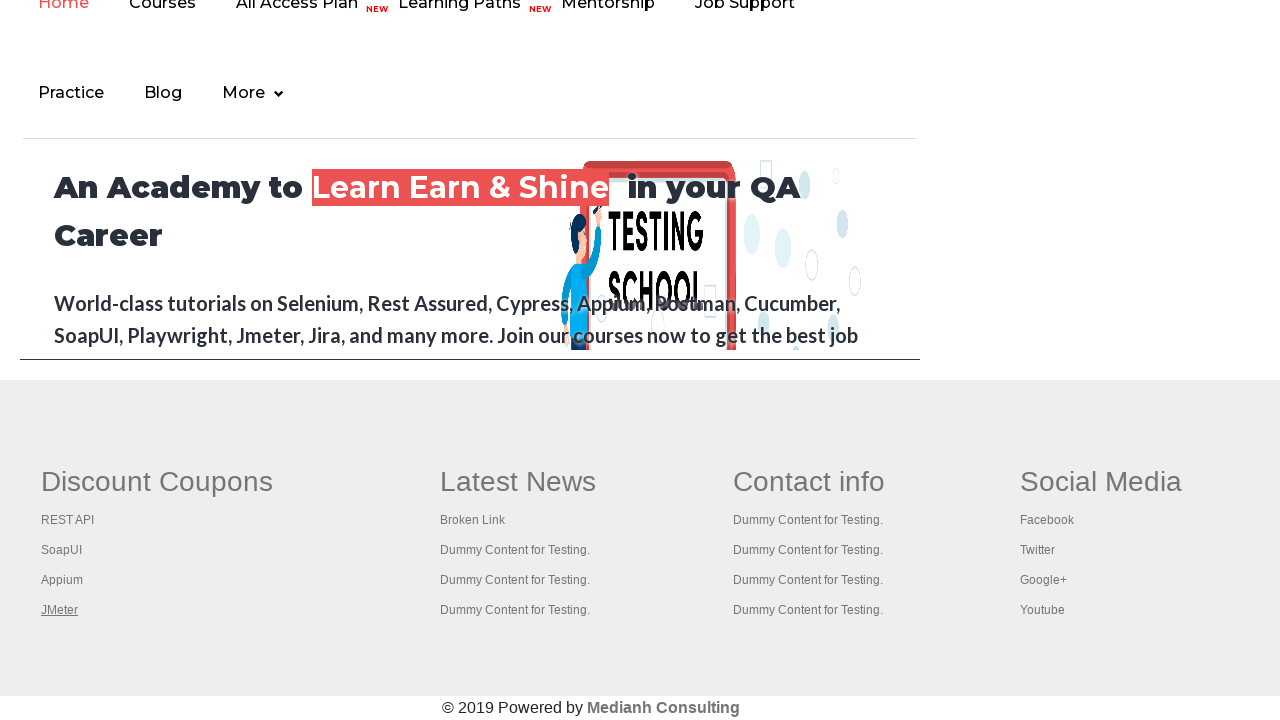

Switched to page and brought it to front
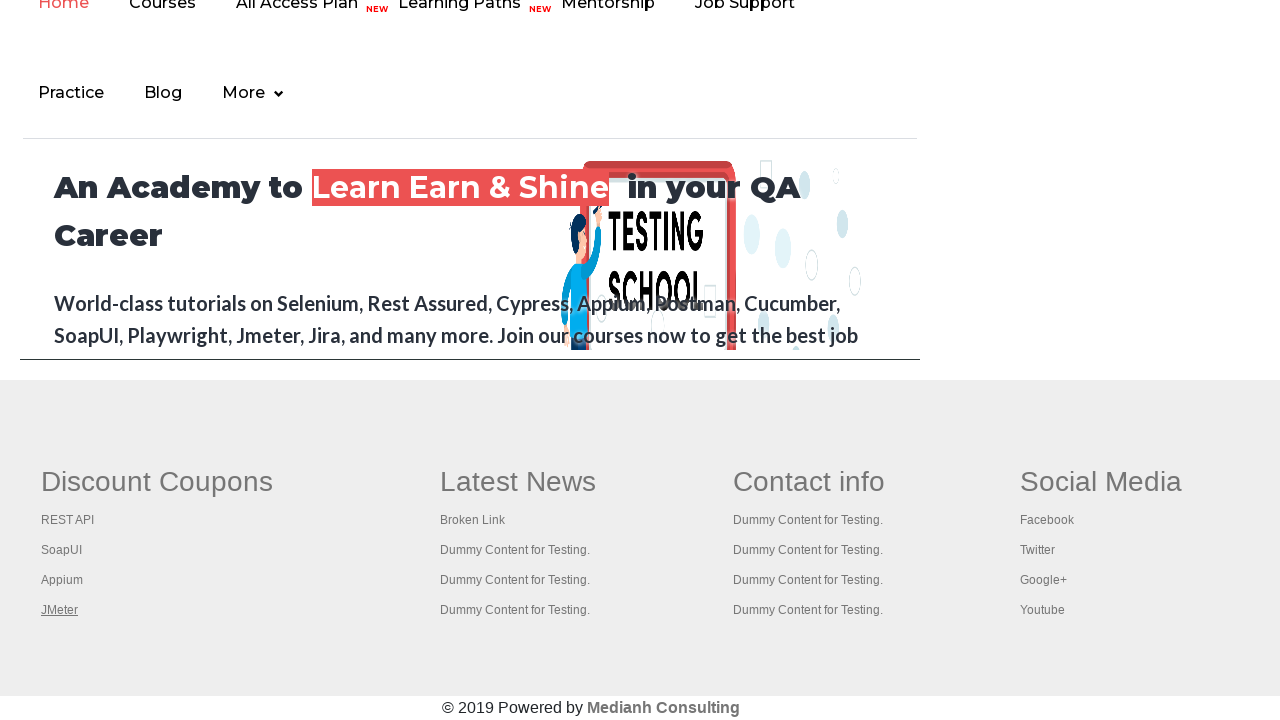

Page loaded - verified DOM content loaded (title: The World’s Most Popular API Testing Tool | SoapUI)
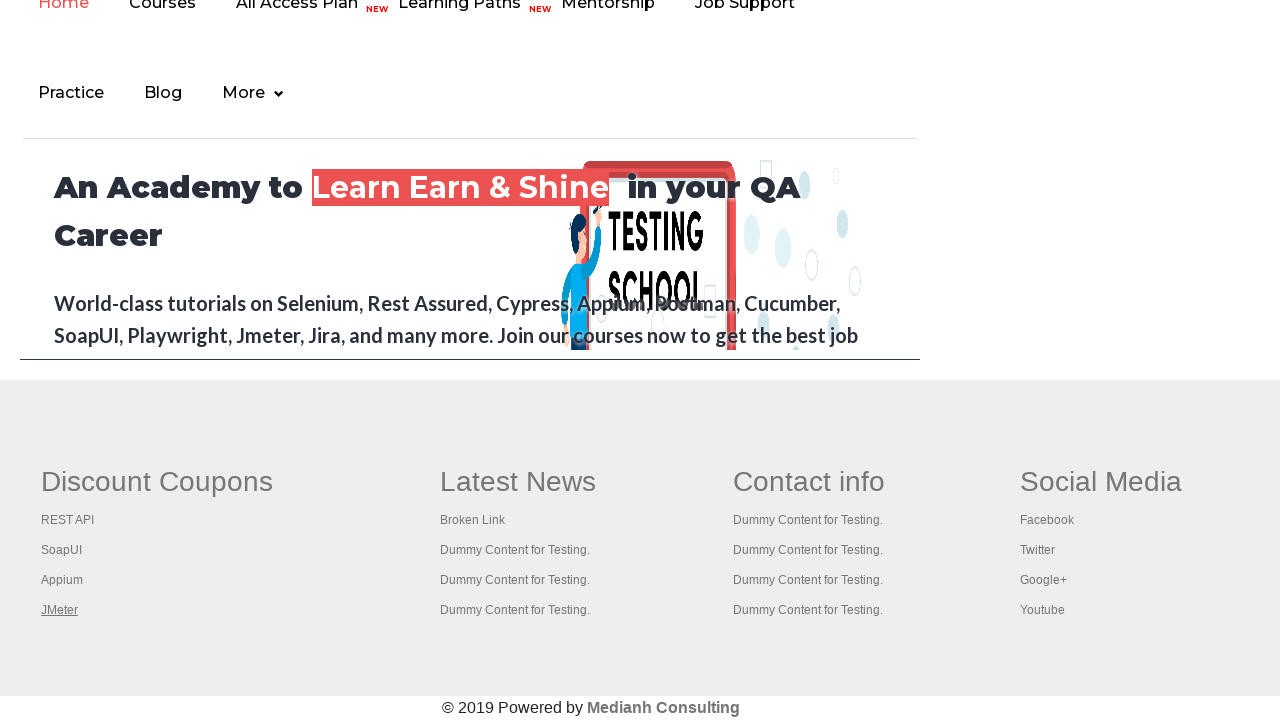

Switched to page and brought it to front
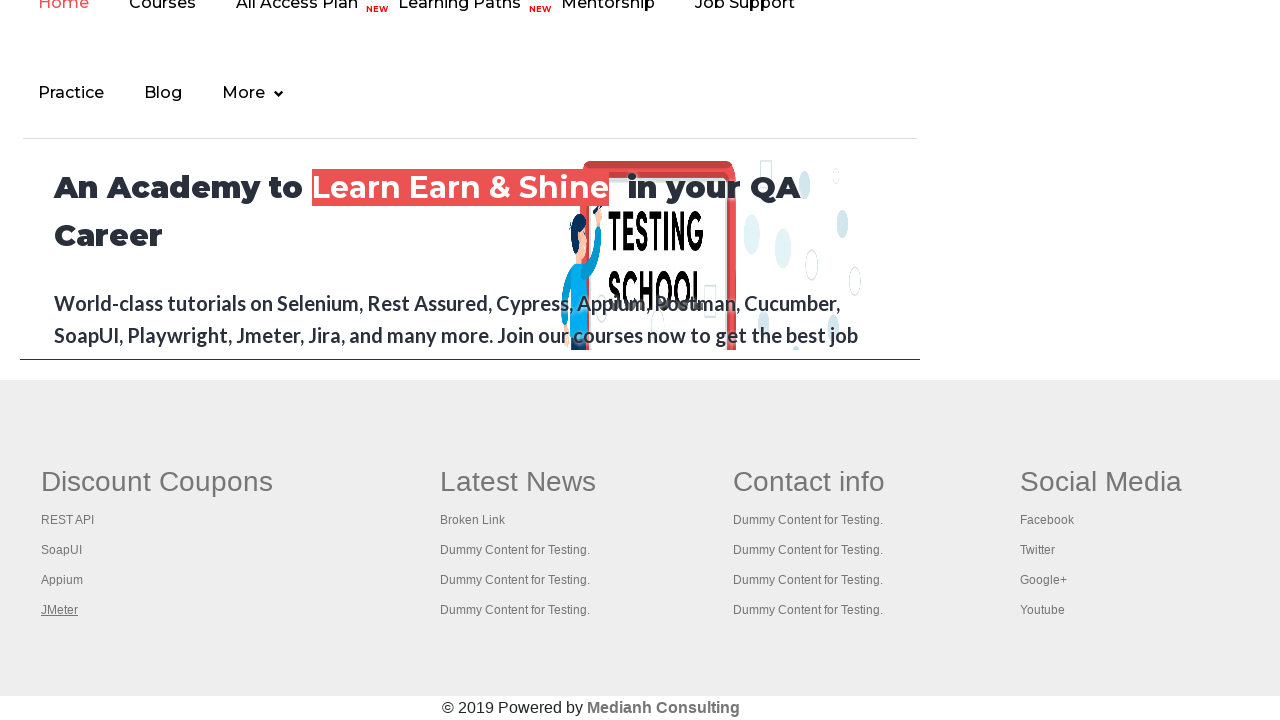

Page loaded - verified DOM content loaded (title: Appium tutorial for Mobile Apps testing | RahulShetty Academy | Rahul)
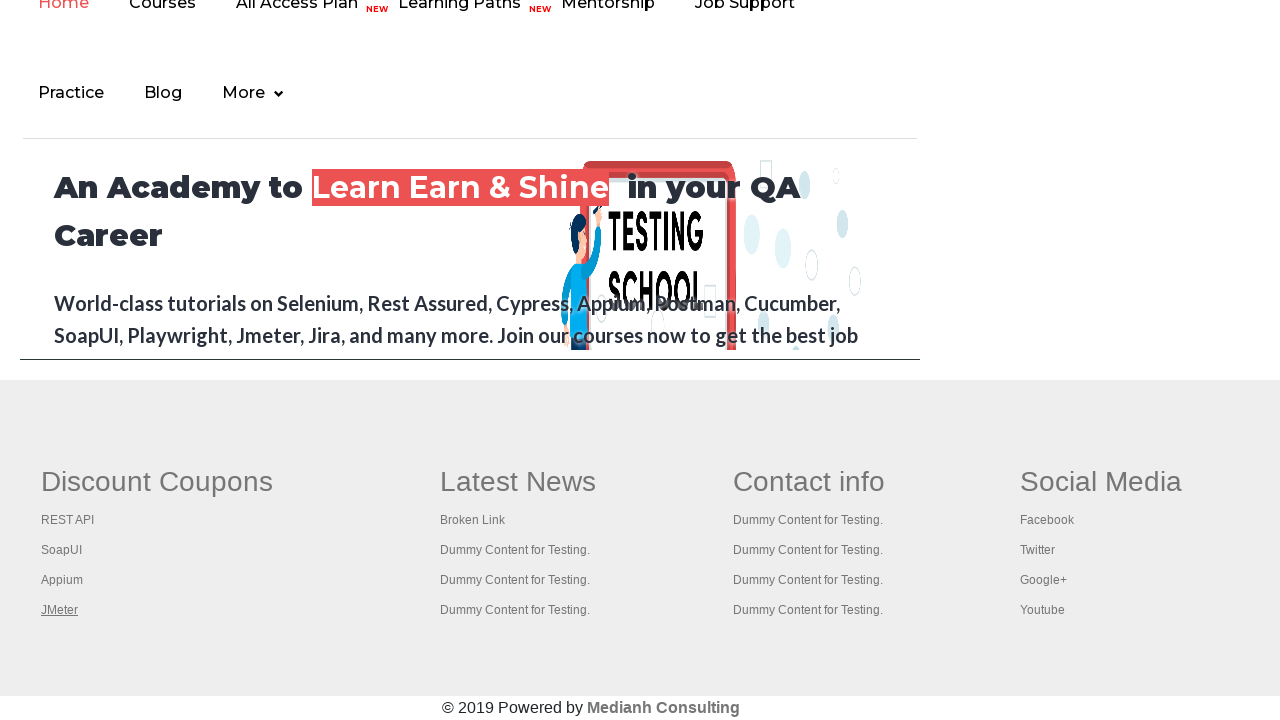

Switched to page and brought it to front
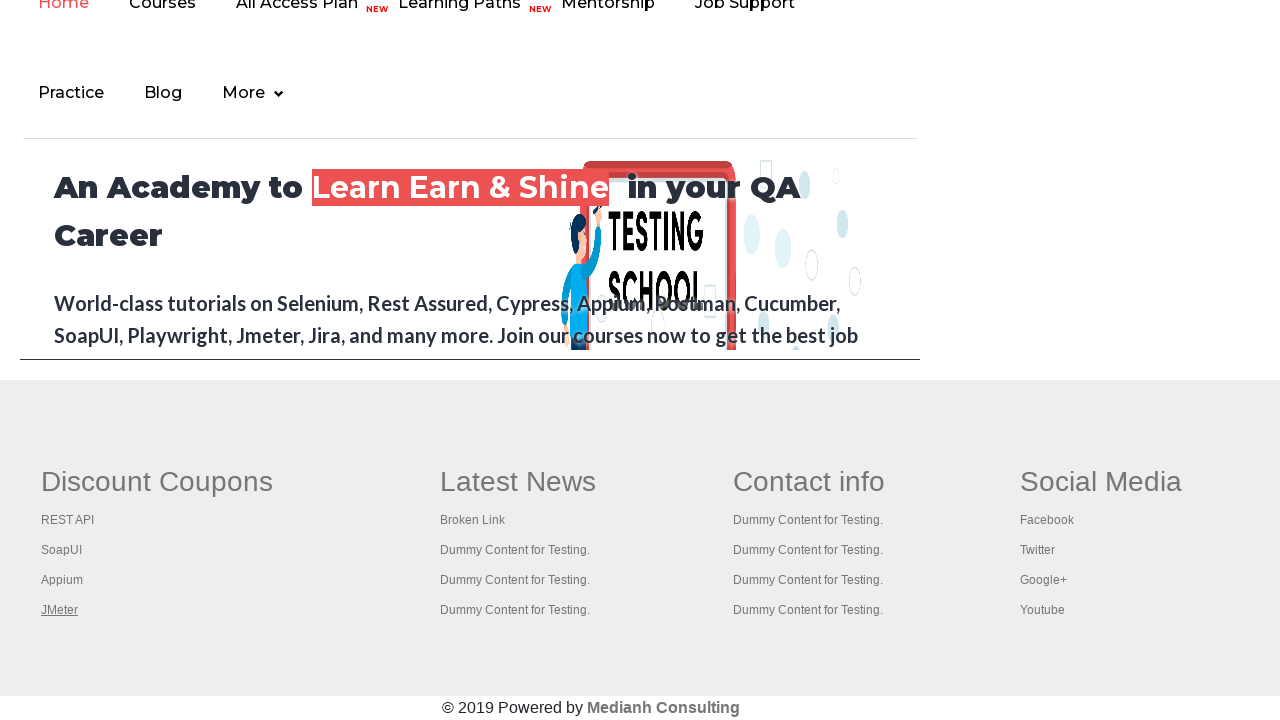

Page loaded - verified DOM content loaded (title: Apache JMeter - Apache JMeter™)
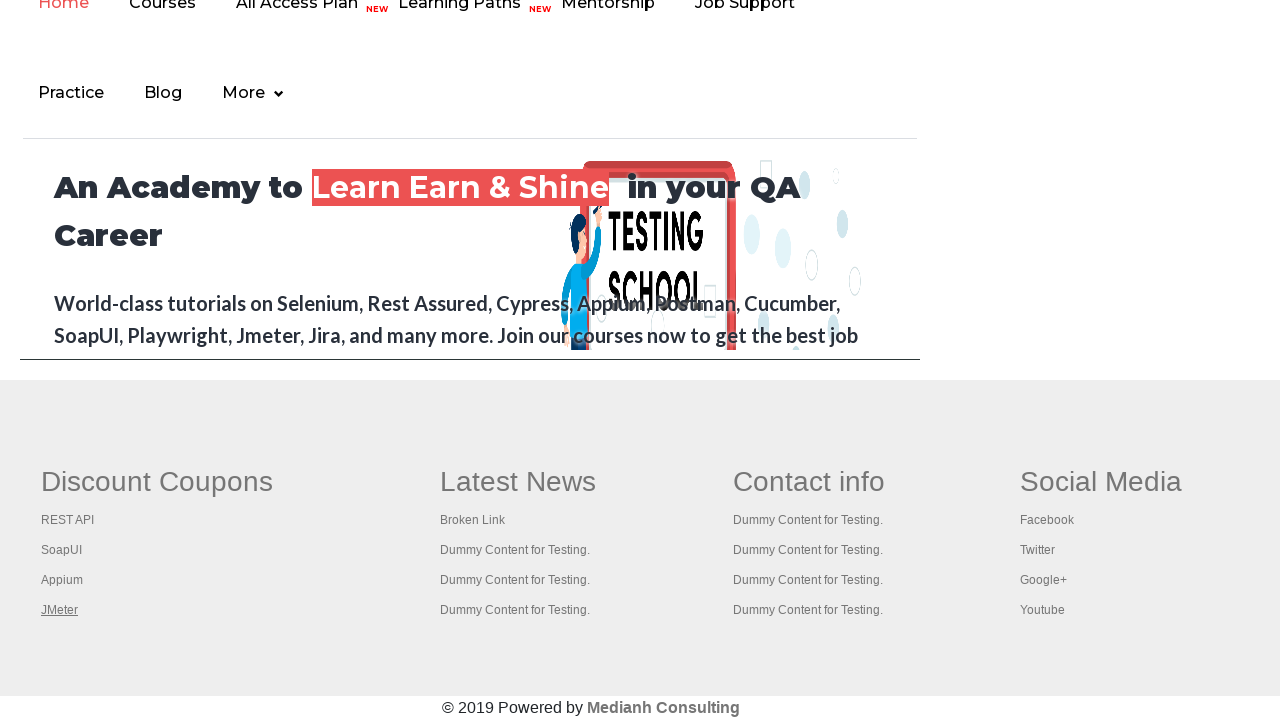

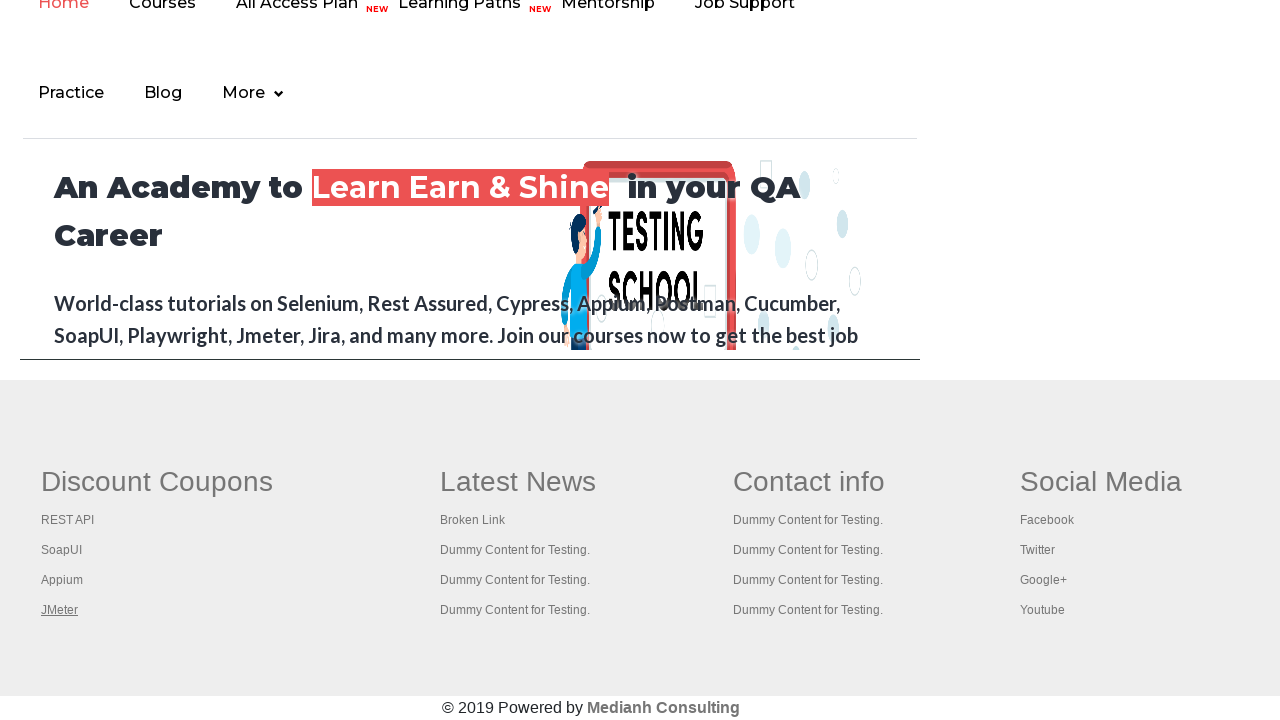